Navigates to the Browse Languages section, clicks on letter J, and verifies the description text for languages starting with J

Starting URL: http://www.99-bottles-of-beer.net/

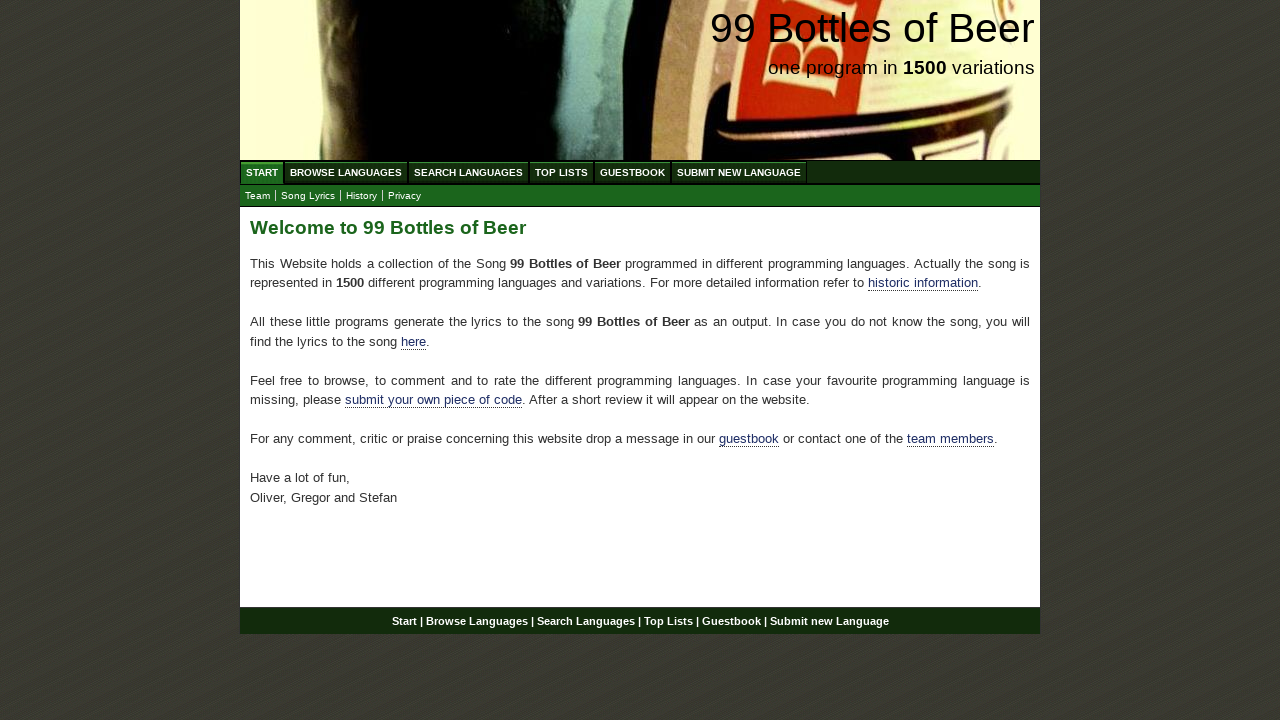

Clicked on Browse Languages menu at (346, 172) on xpath=//a[@href='/abc.html']
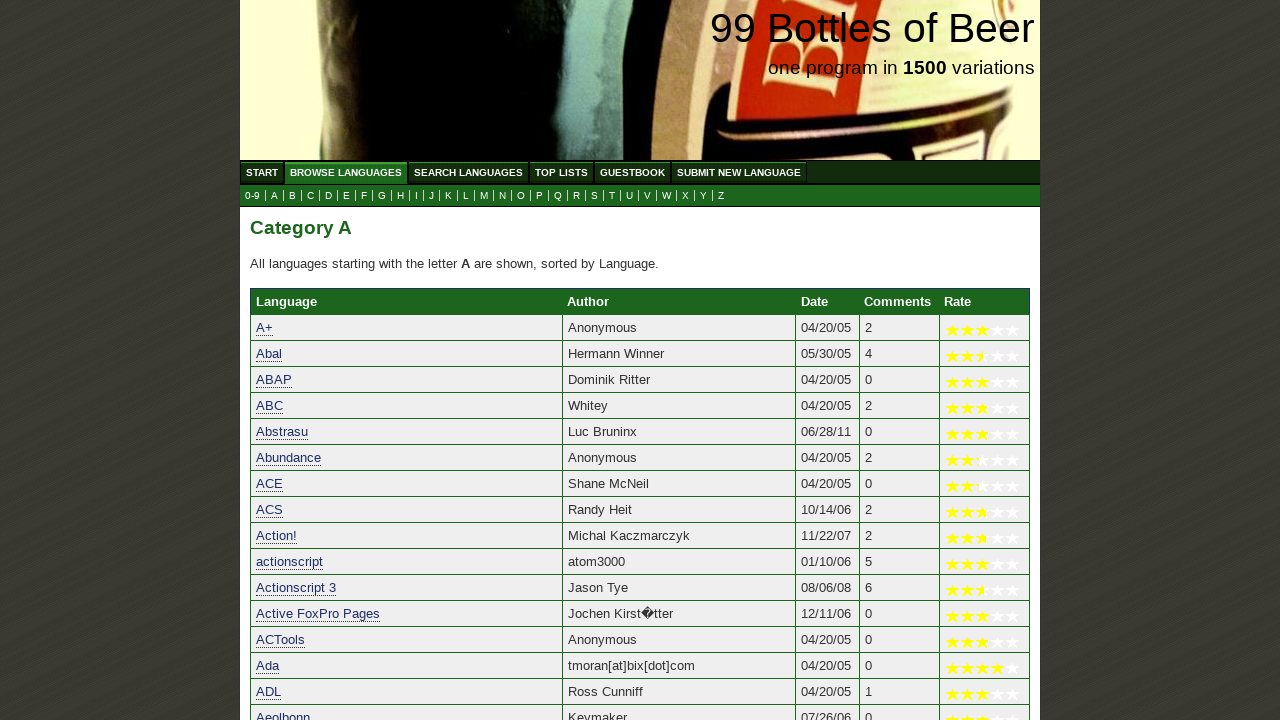

Clicked on letter J to view languages starting with J at (432, 196) on xpath=//a[@href='j.html']
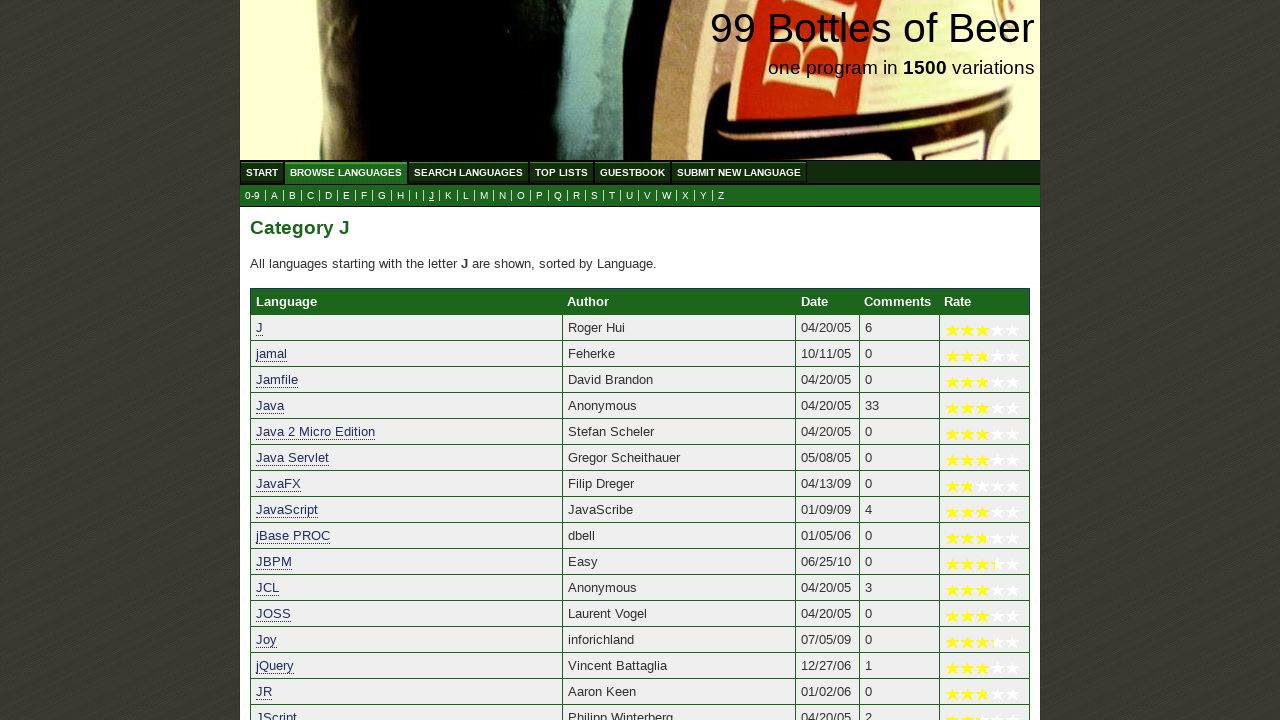

Verified description text for languages starting with J loaded
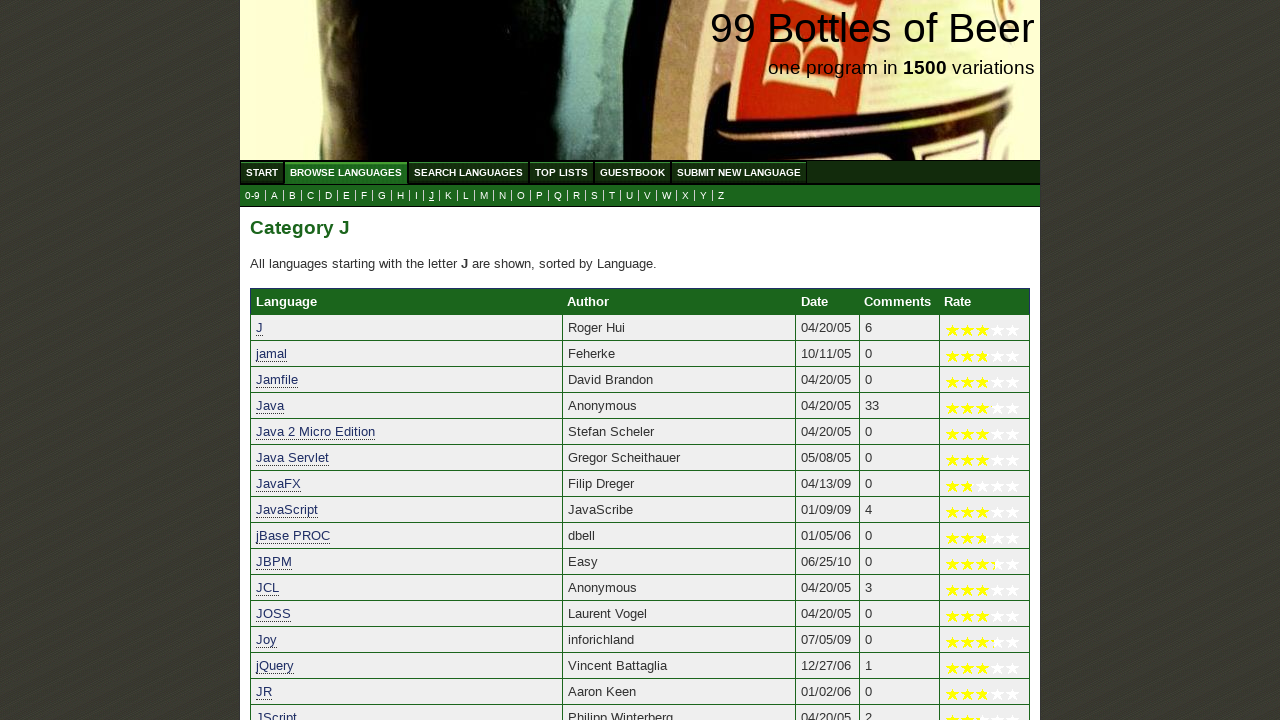

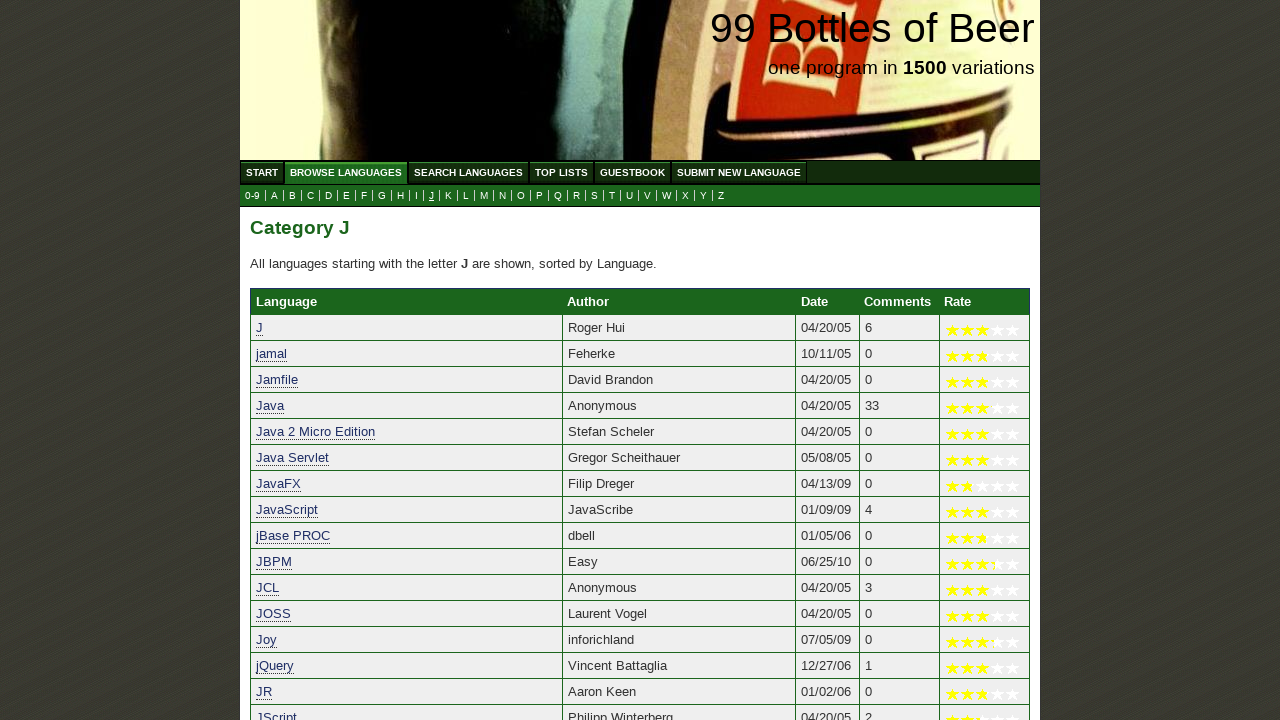